Tests window handling functionality by clicking a link that opens a new window, then switches to the new window and verifies it contains expected content

Starting URL: https://the-internet.herokuapp.com/windows

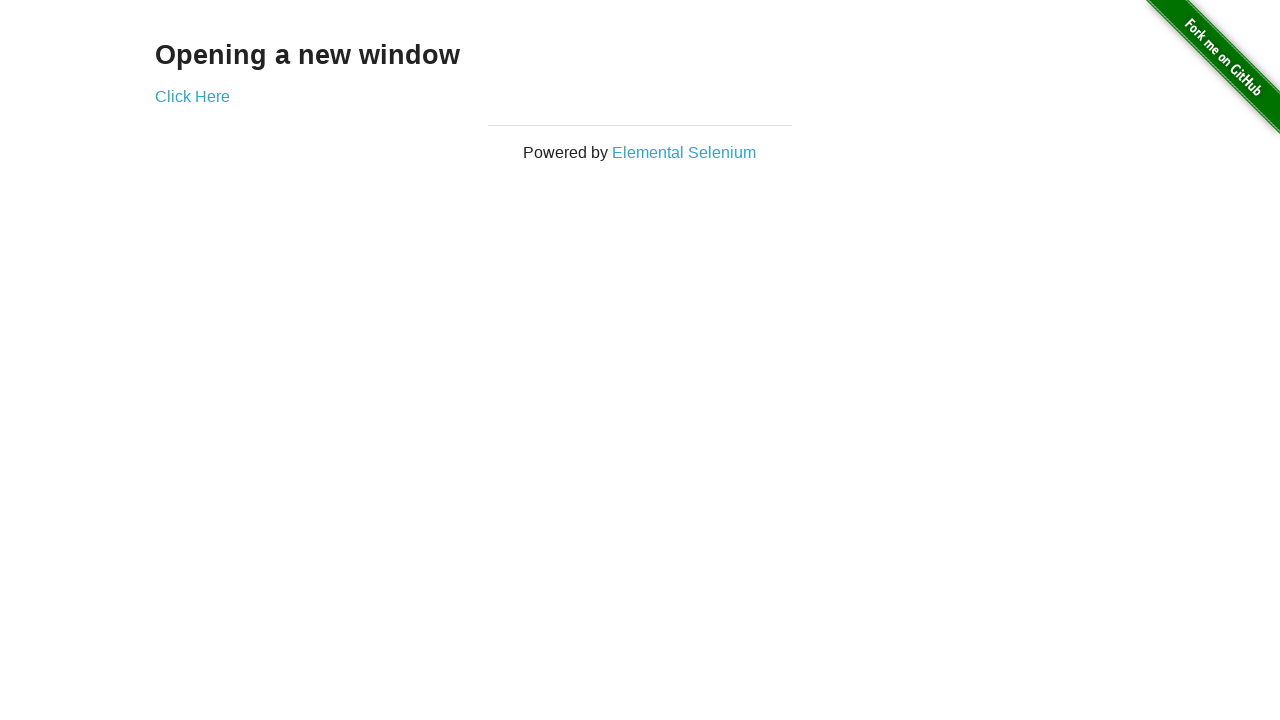

Clicked 'Click Here' link to open new window at (192, 96) on text=Click Here
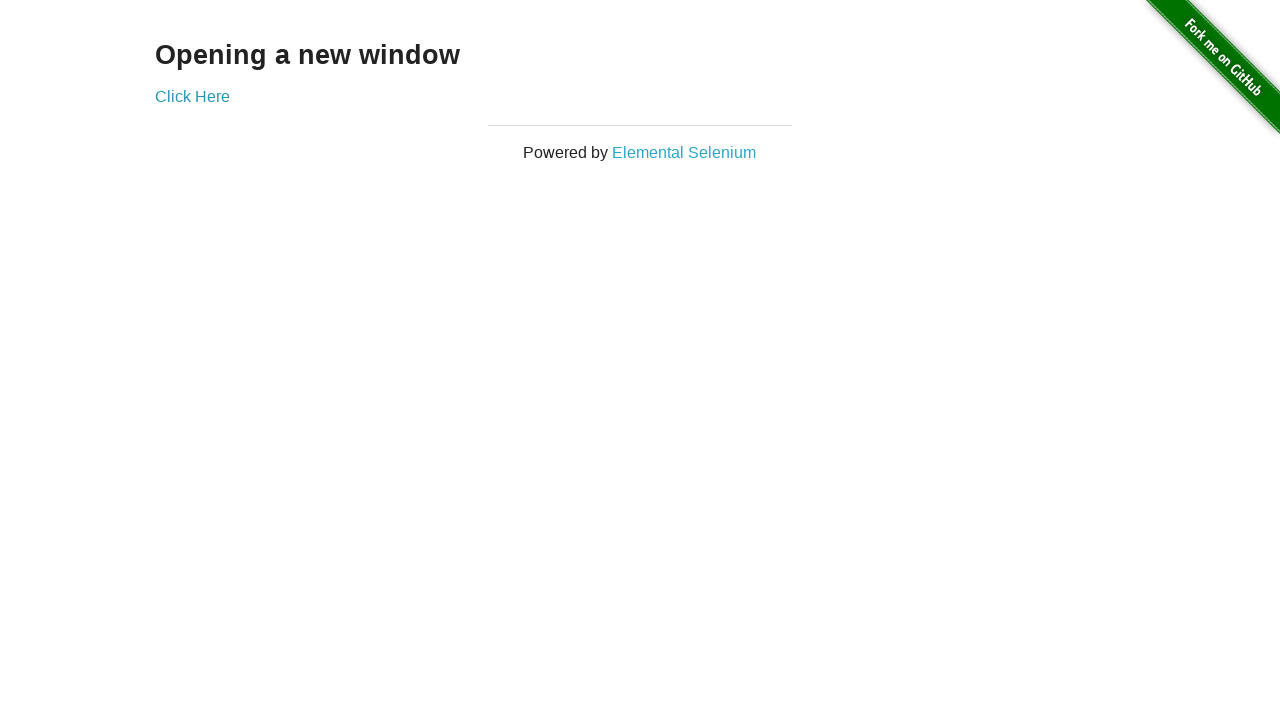

Captured new window page object
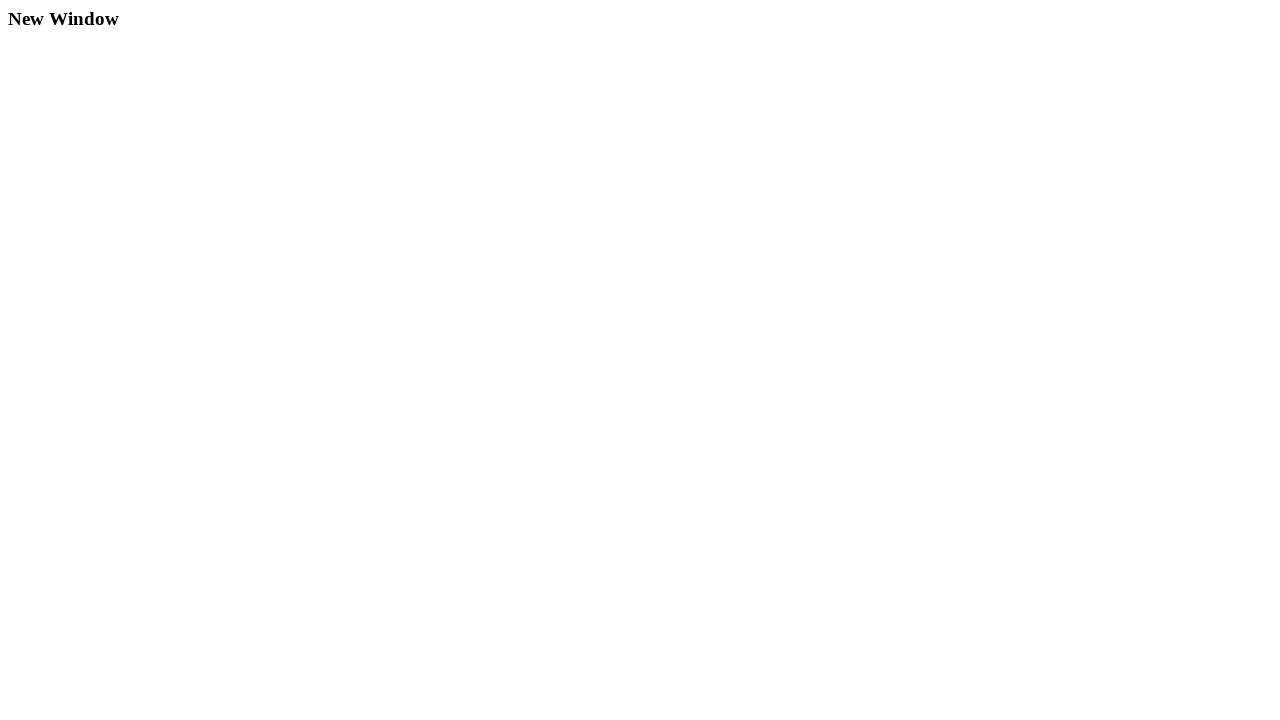

New window page loaded successfully
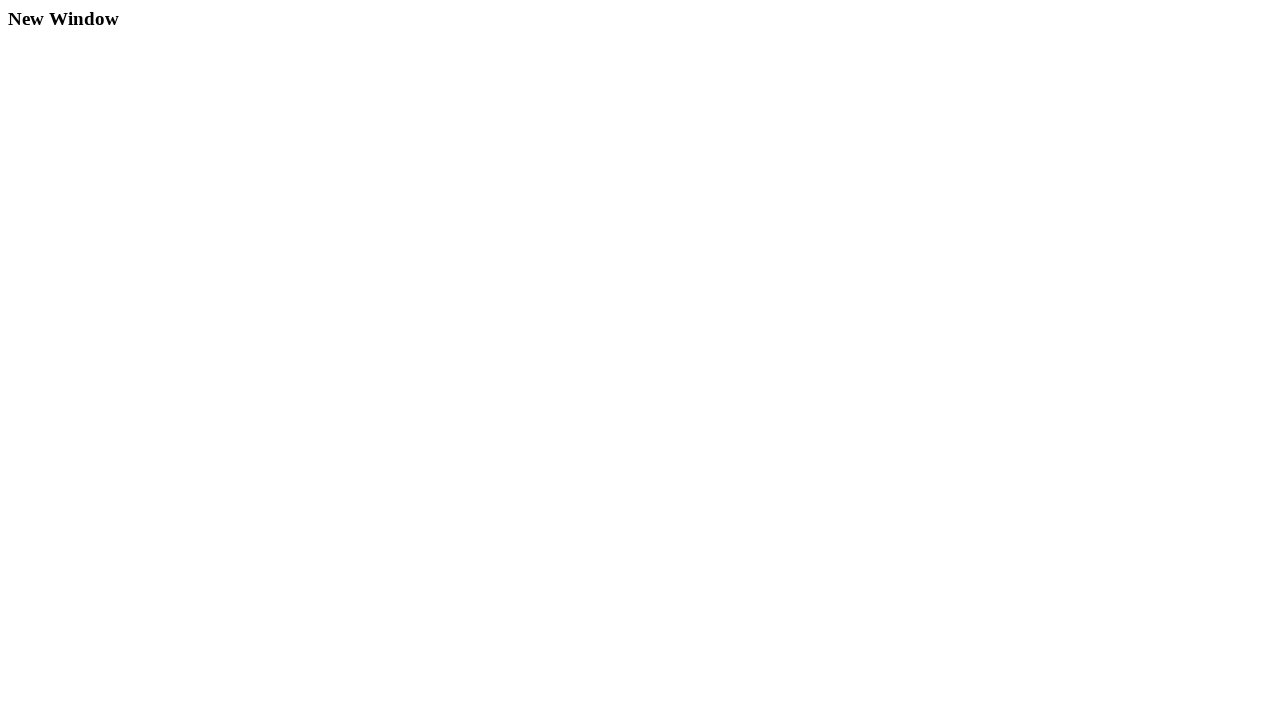

Verified 'New Window' text is present in new window
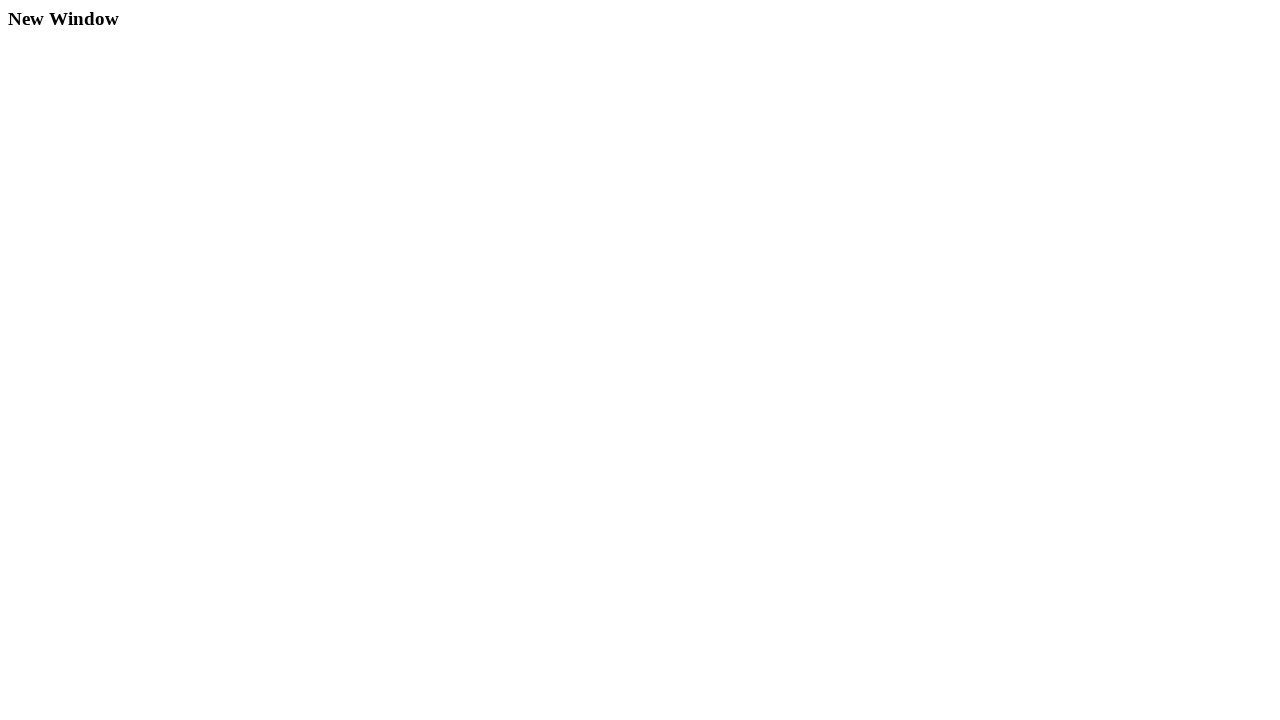

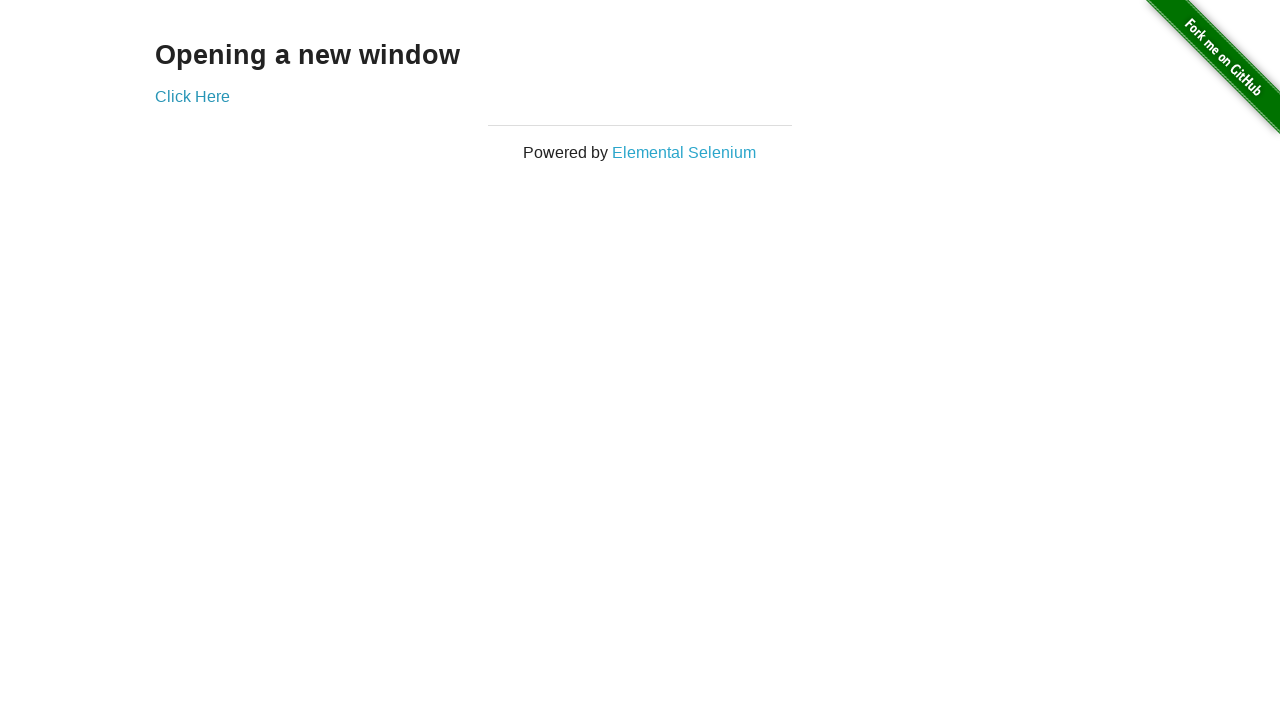